Tests clicking on an external link (OrangeHRM, Inc) from the OrangeHRM demo page, demonstrating navigation to an external site.

Starting URL: https://opensource-demo.orangehrmlive.com/

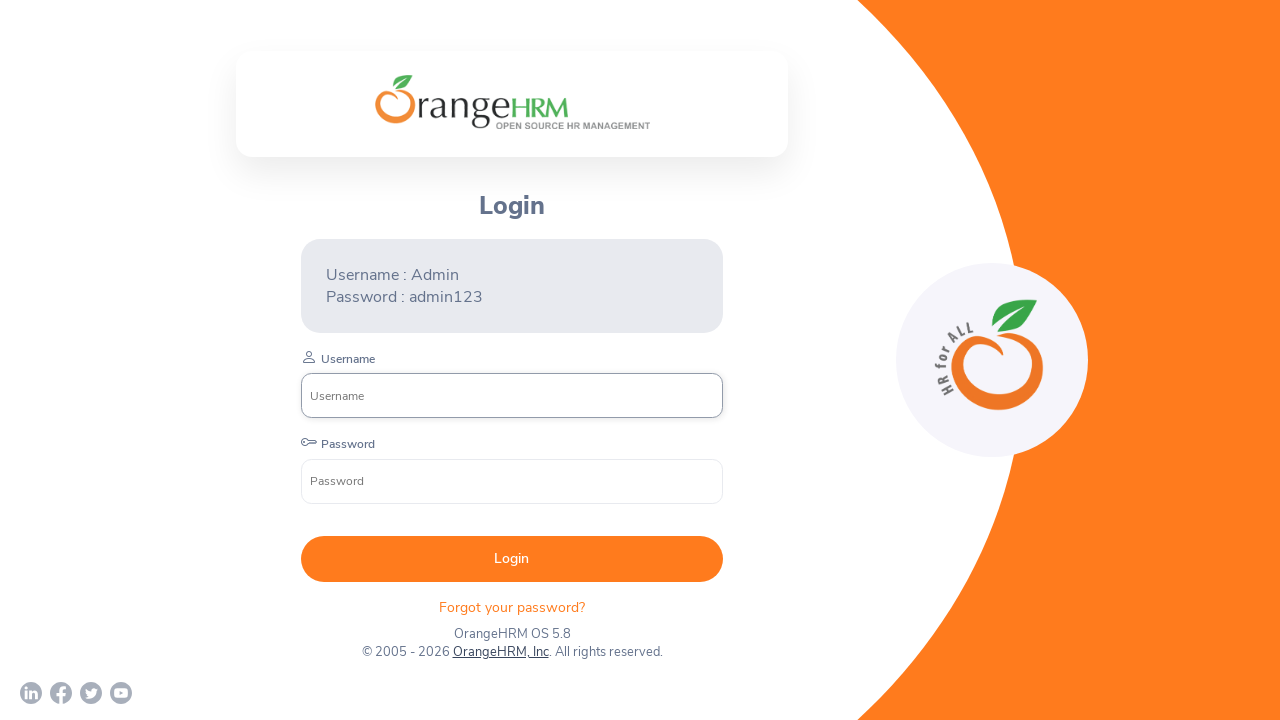

Waited for page to load with networkidle state
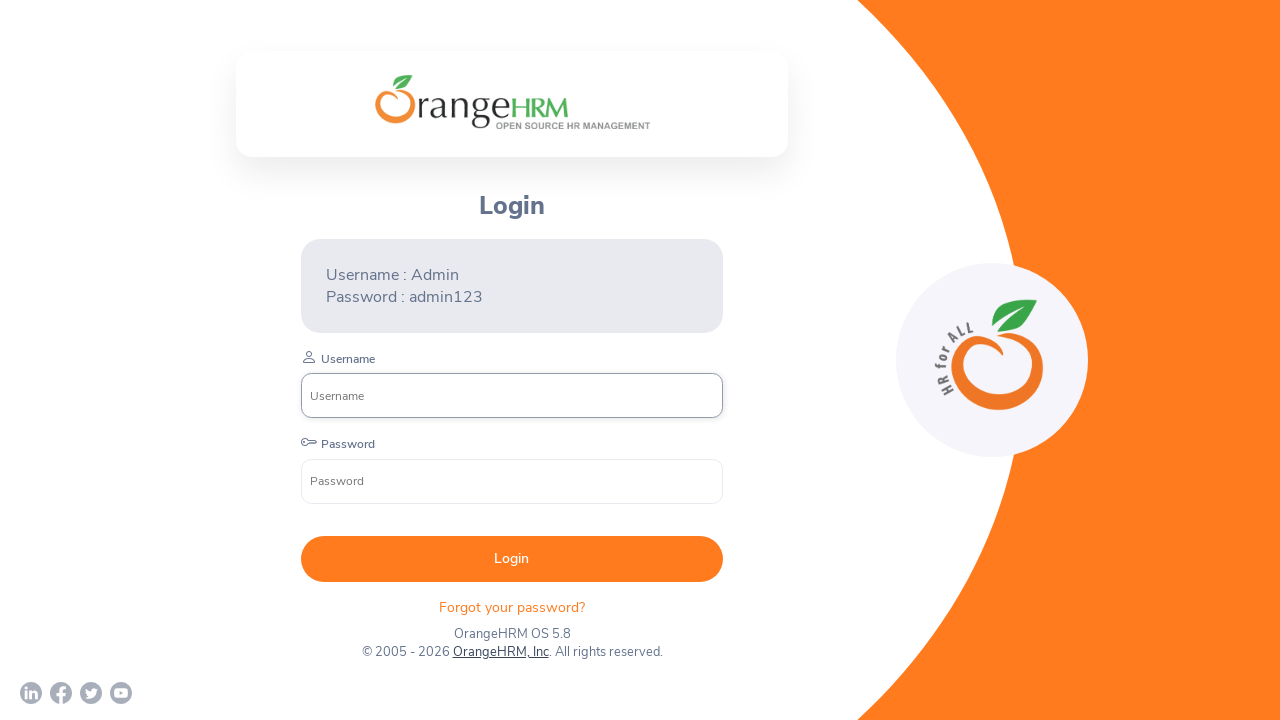

Clicked on OrangeHRM, Inc external link in footer at (500, 652) on xpath=//a[normalize-space()='OrangeHRM, Inc']
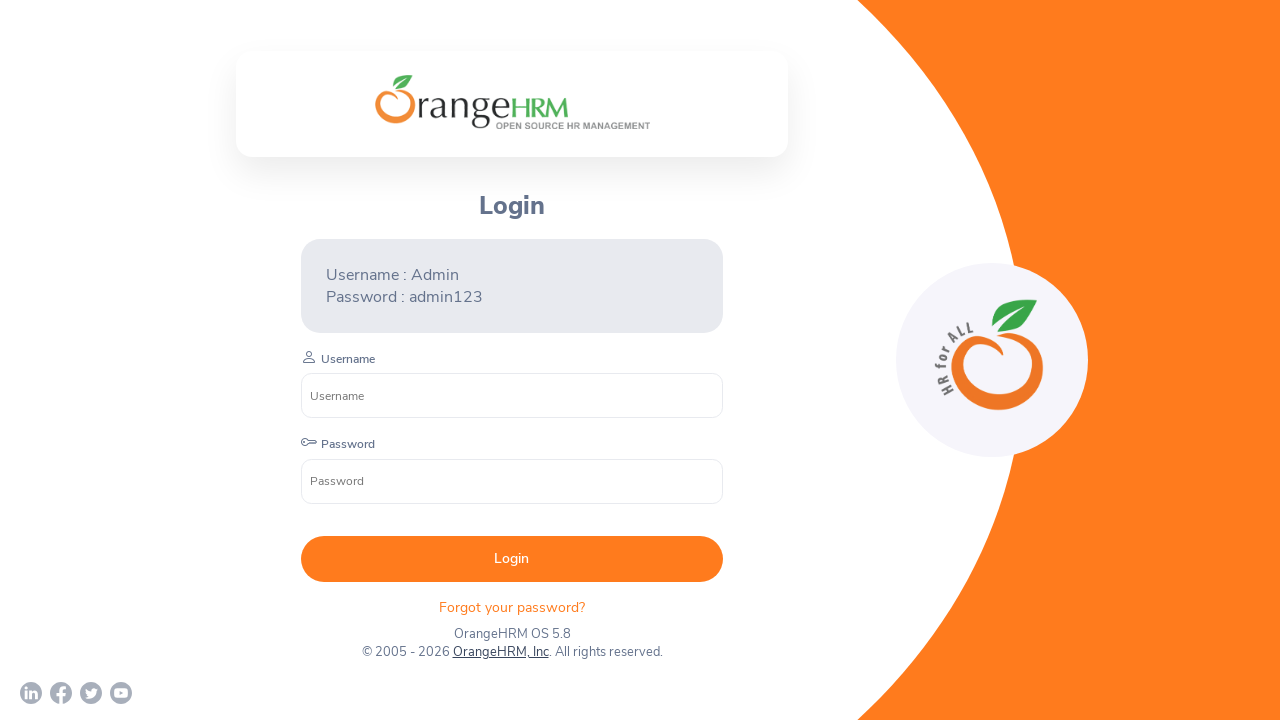

Waited 2 seconds for navigation to complete
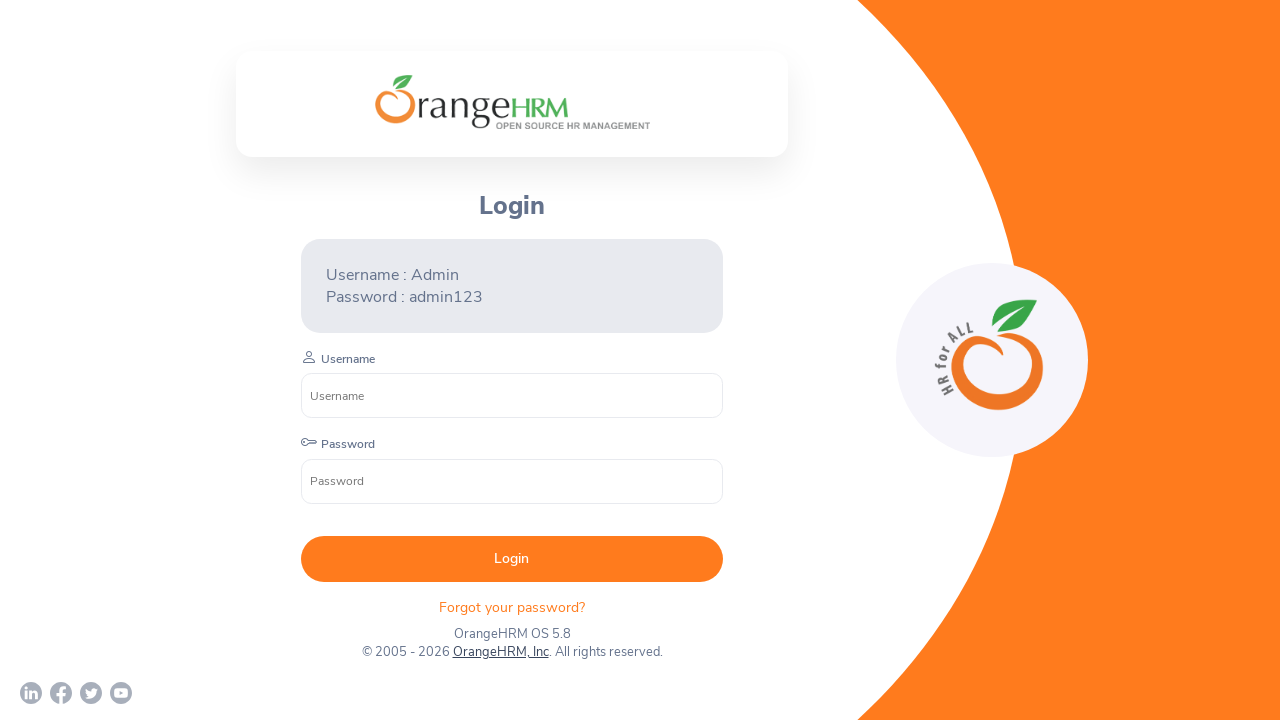

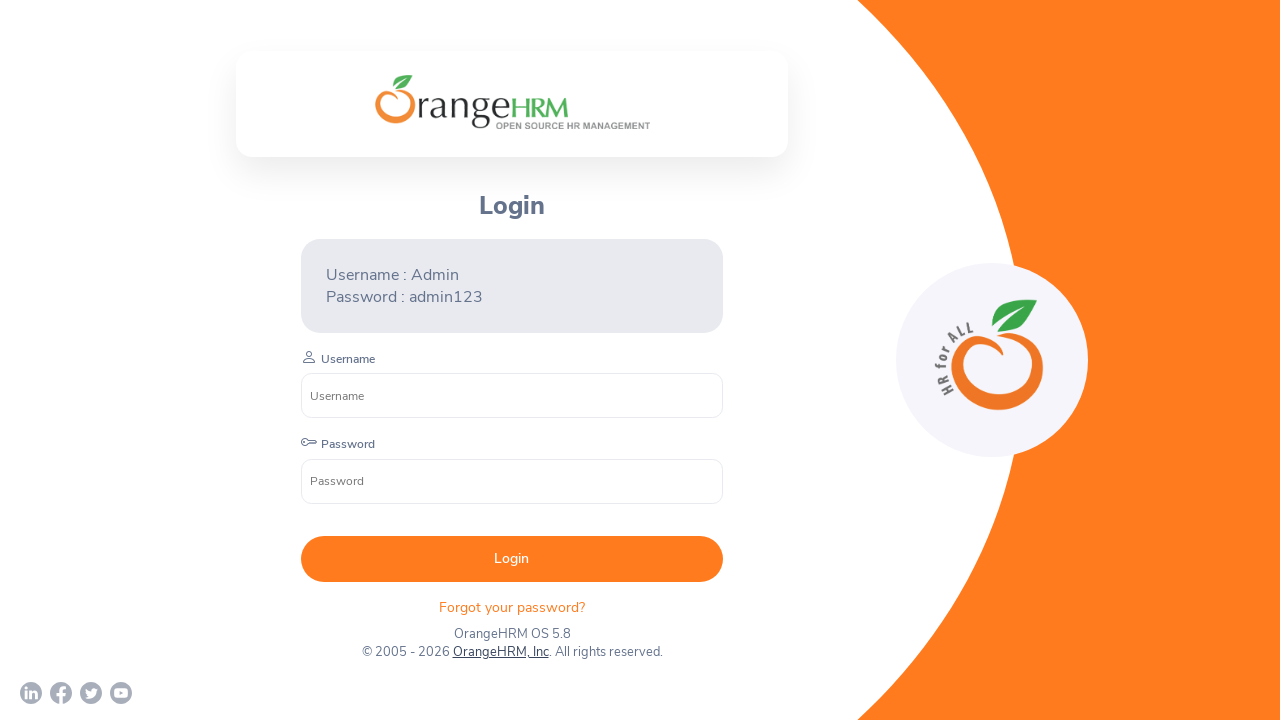